Tests a registration form by filling in required fields (first name, last name, email) and submitting the form, then verifies successful registration by checking for a congratulations message.

Starting URL: http://suninjuly.github.io/registration1.html

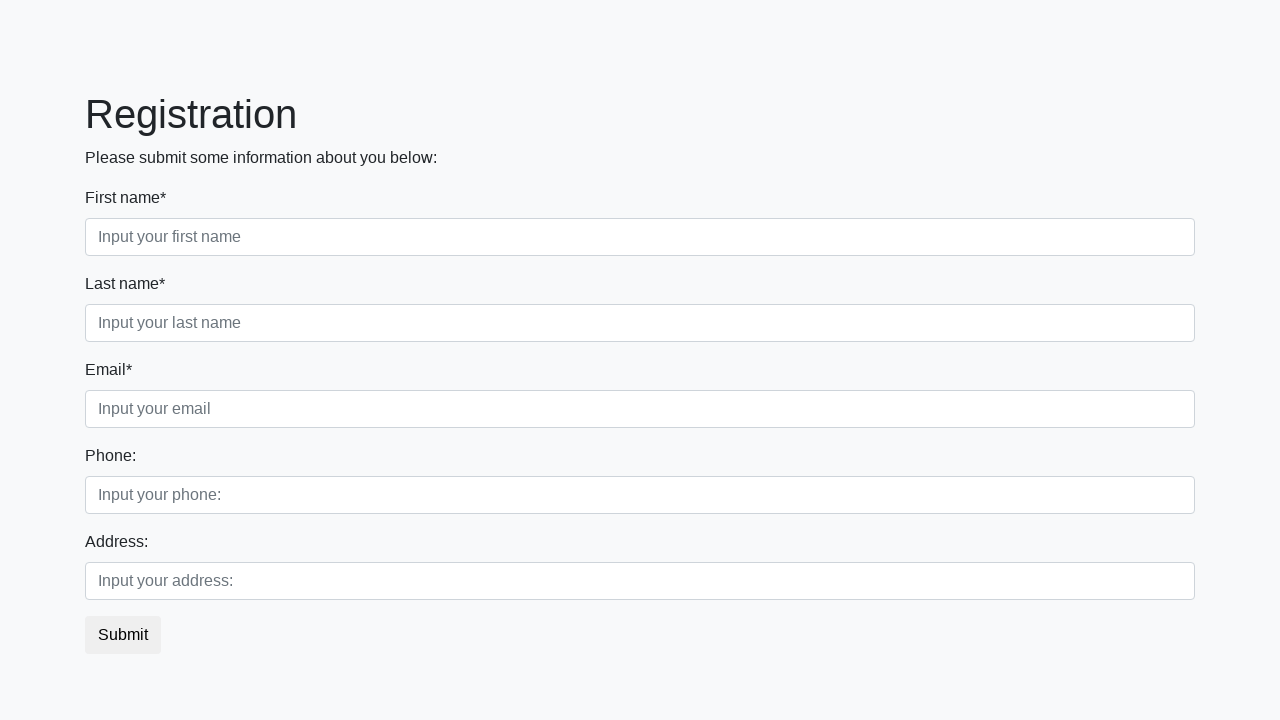

Filled first name field with 'John' on input[placeholder="Input your first name"]
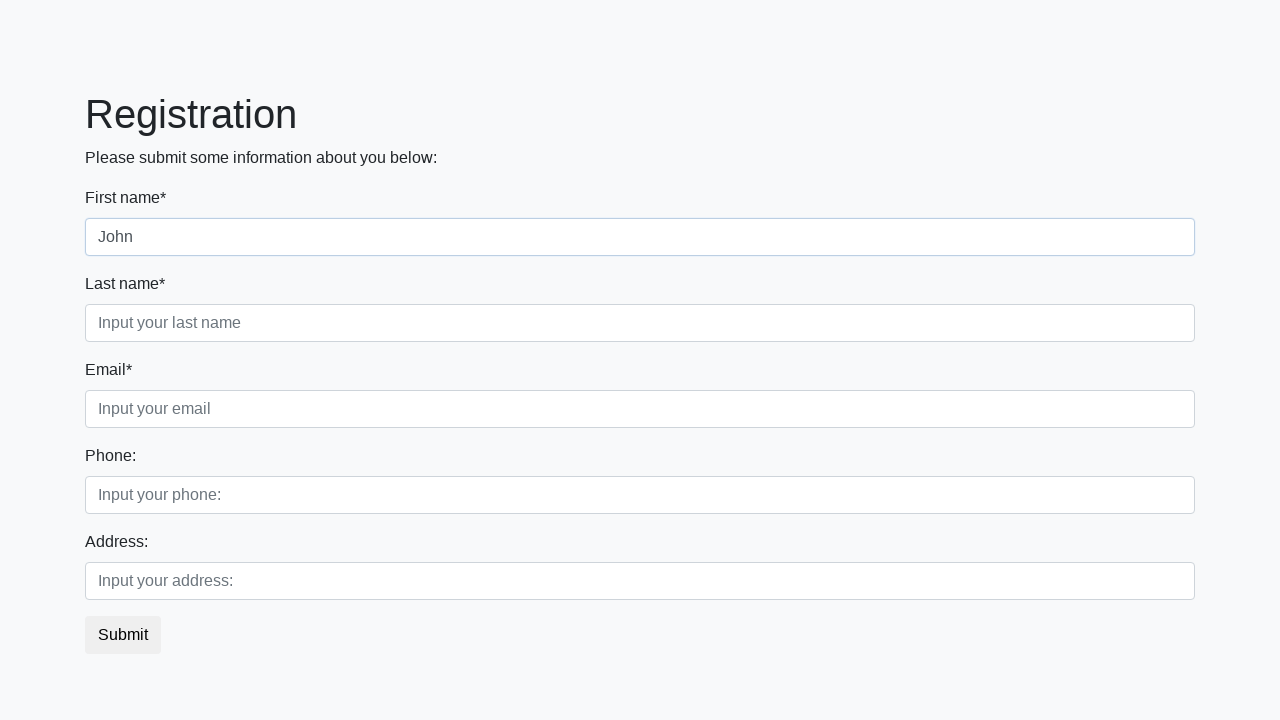

Filled last name field with 'Doe' on input[placeholder="Input your last name"]
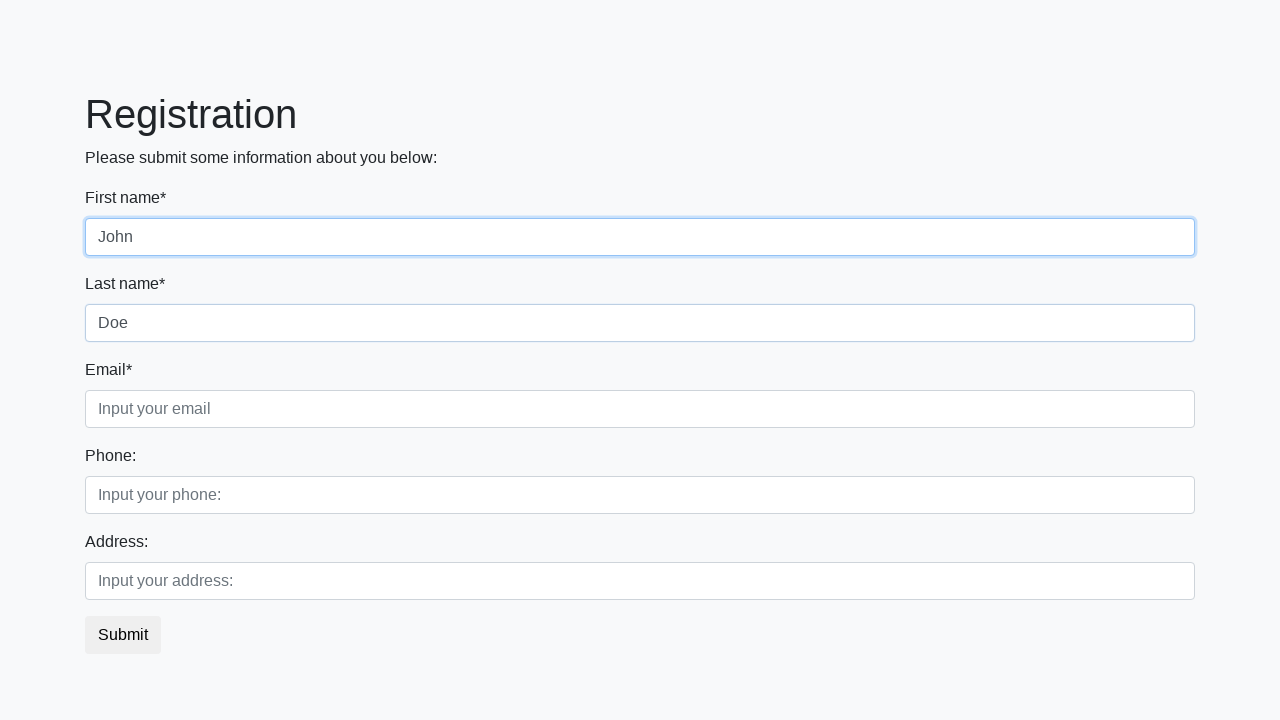

Filled email field with 'johndoe@example.com' on input[placeholder="Input your email"]
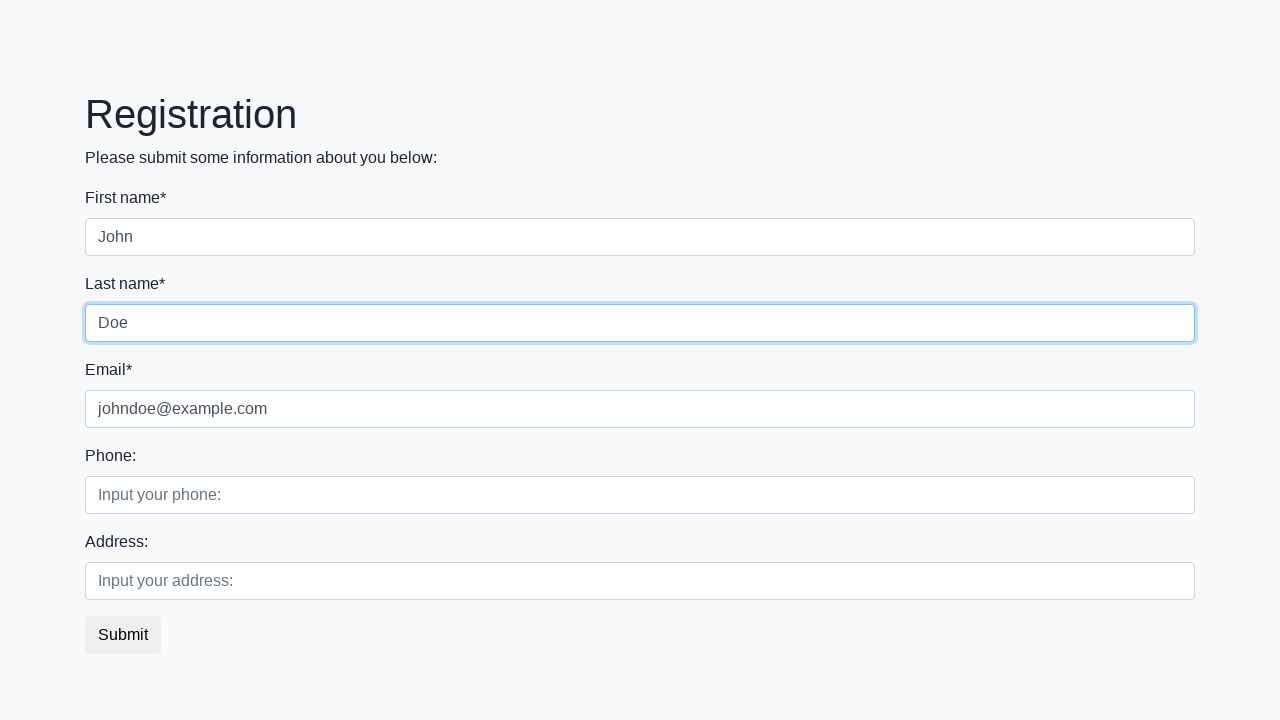

Clicked submit button to register at (123, 635) on button.btn
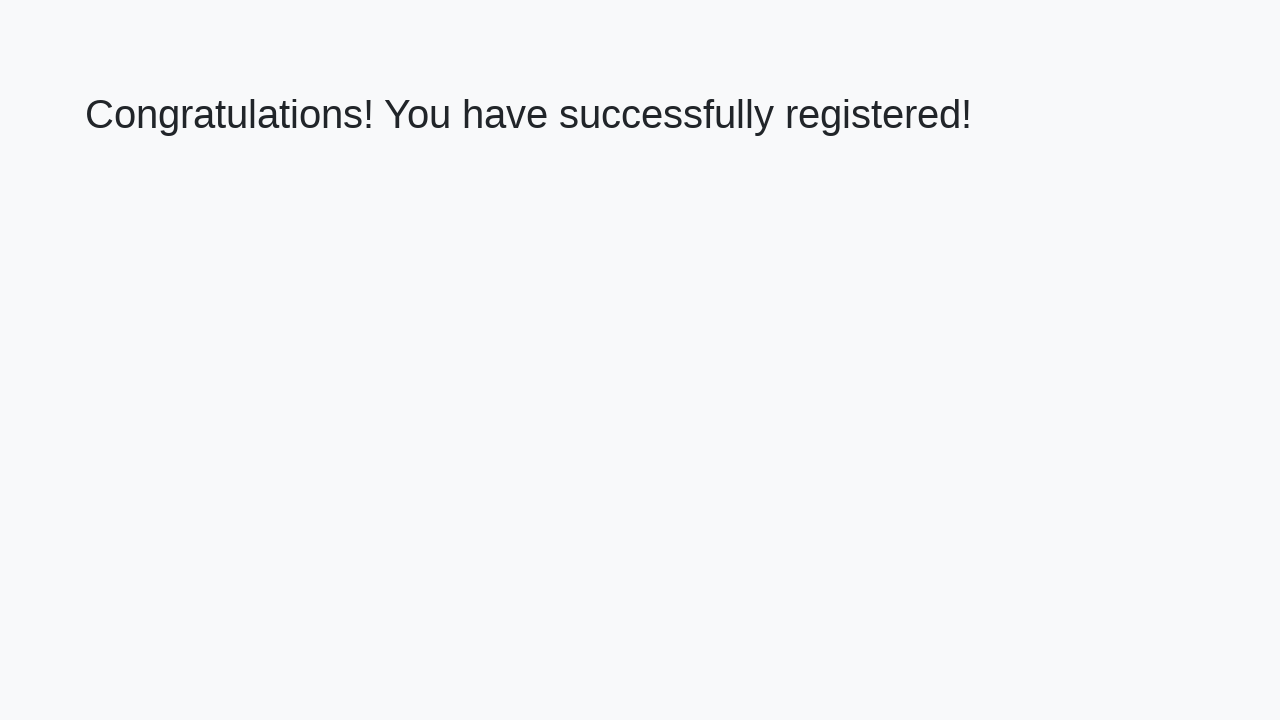

Success message appeared
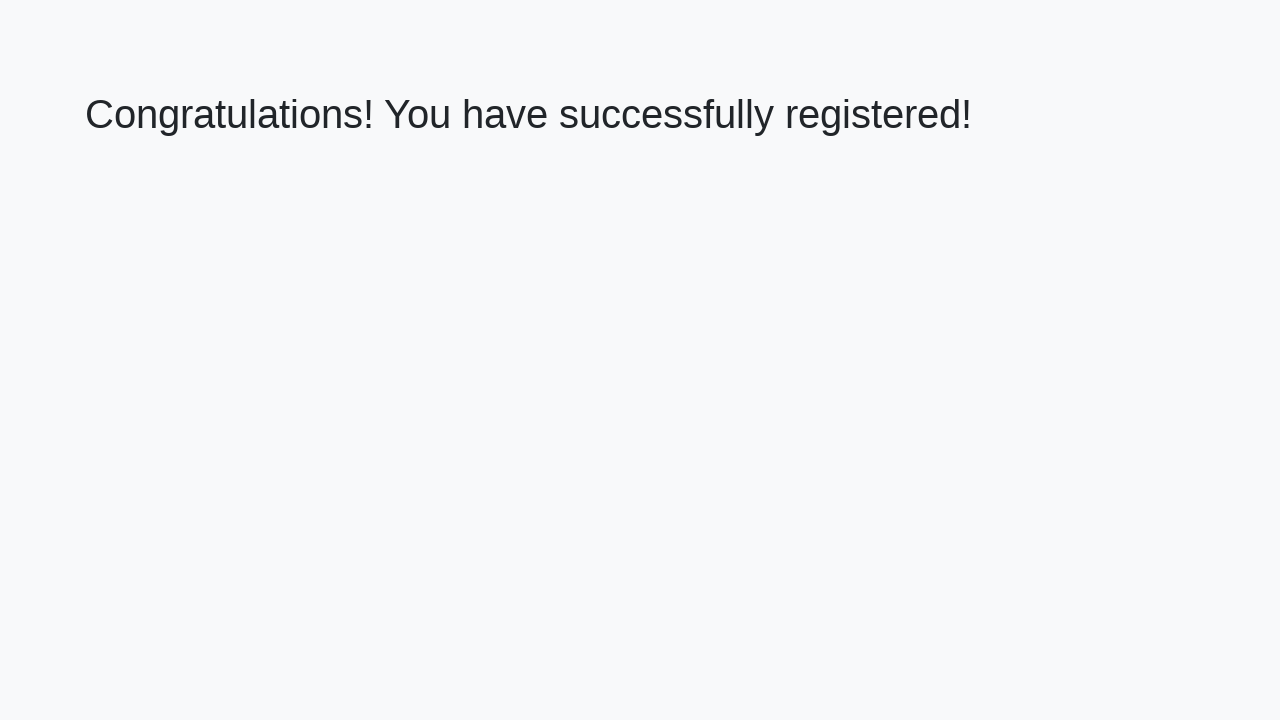

Retrieved success message text: 'Congratulations! You have successfully registered!'
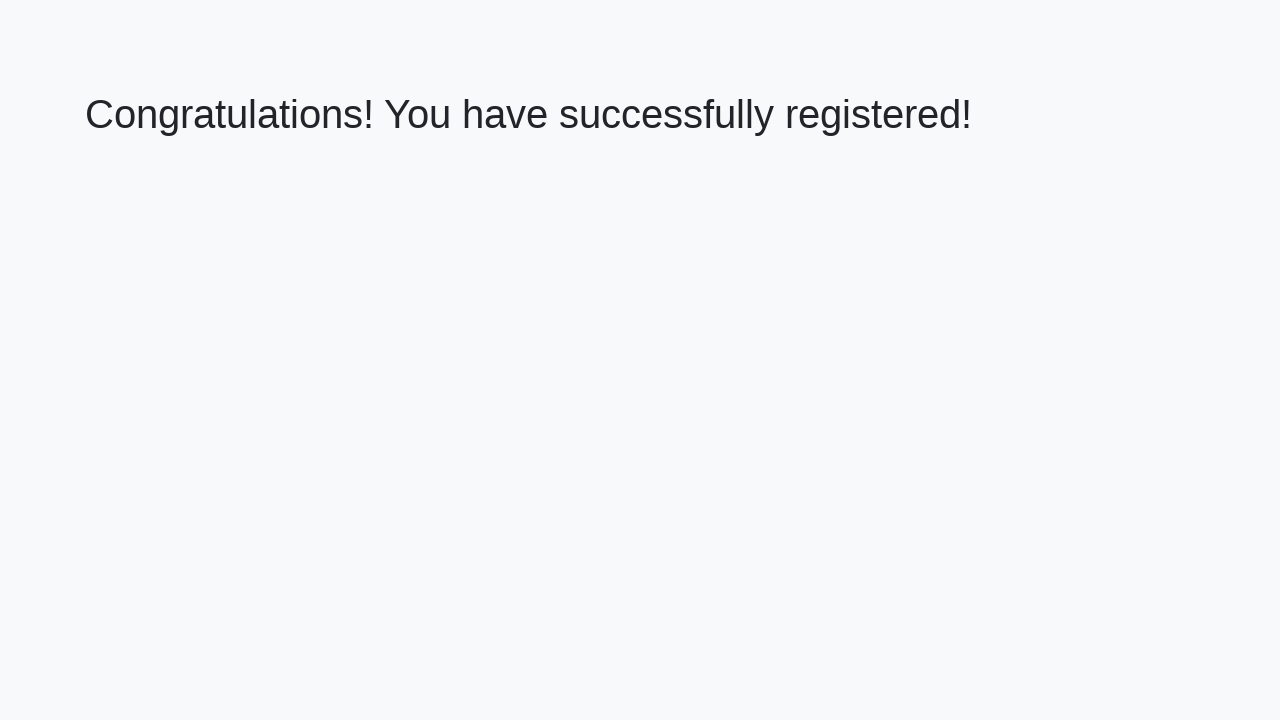

Verified congratulations message matches expected text
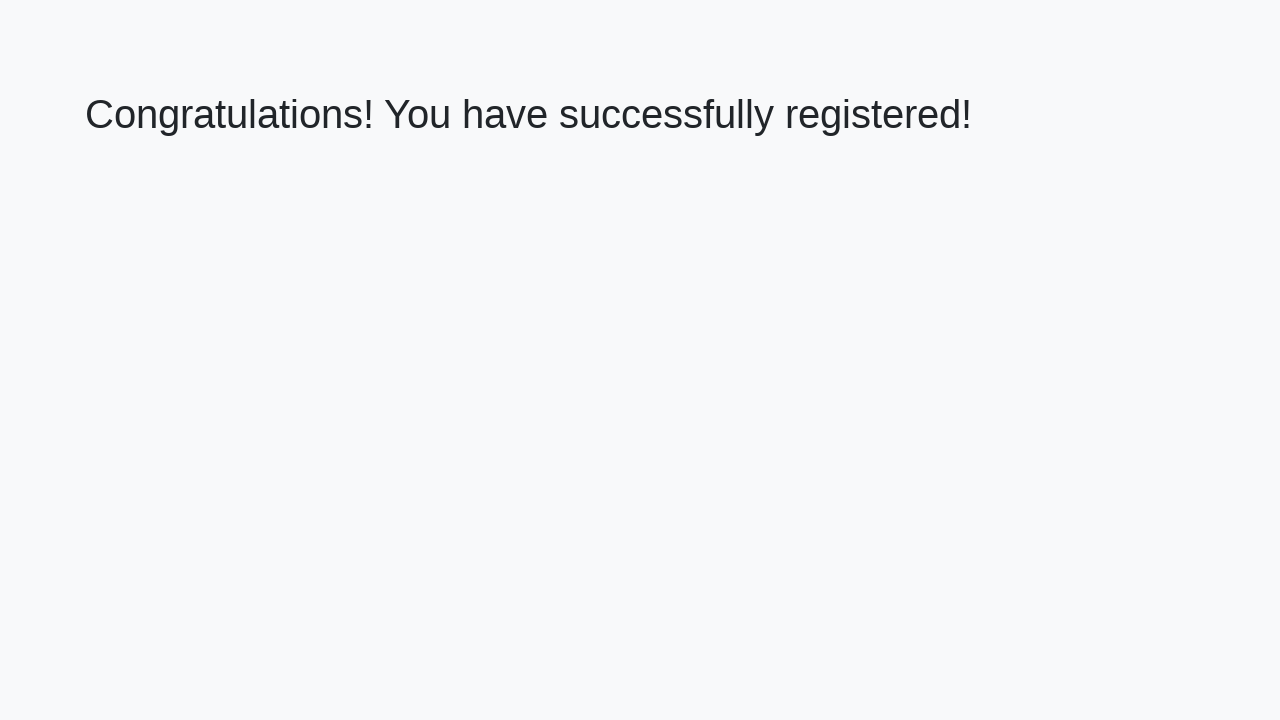

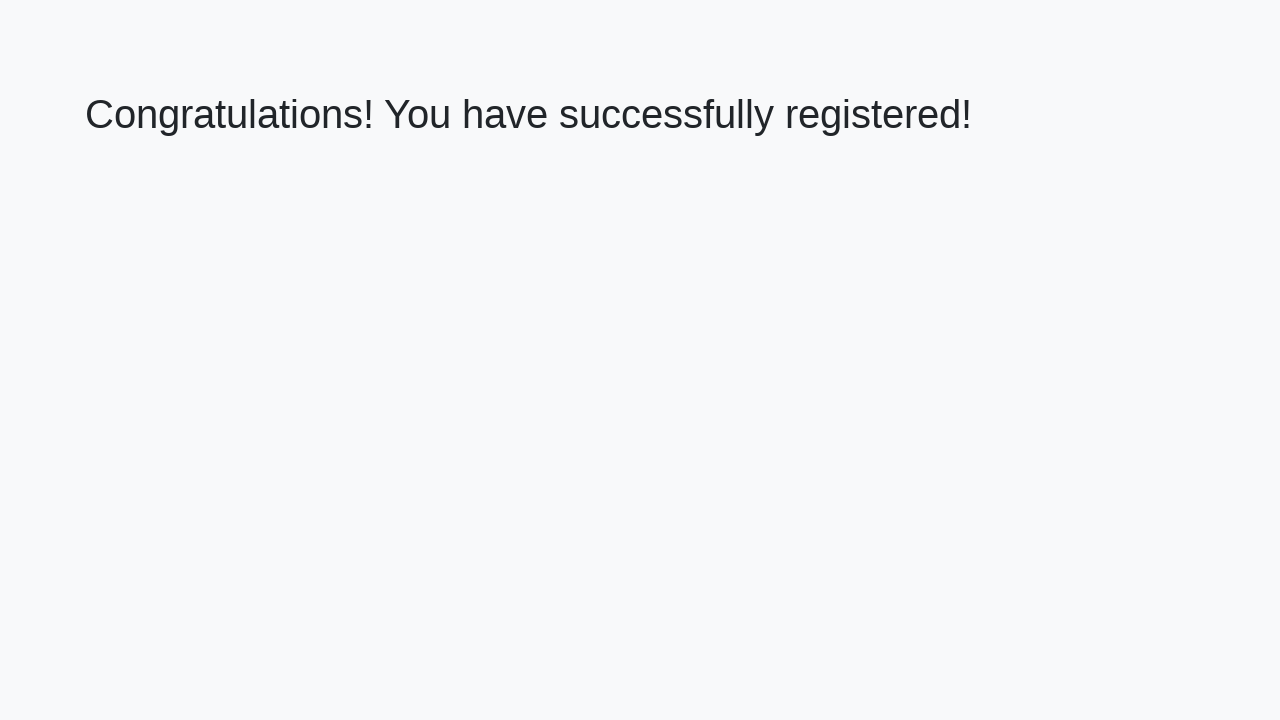